Tests navigation to the A/B Testing page by clicking the corresponding link on the homepage

Starting URL: https://the-internet.herokuapp.com/

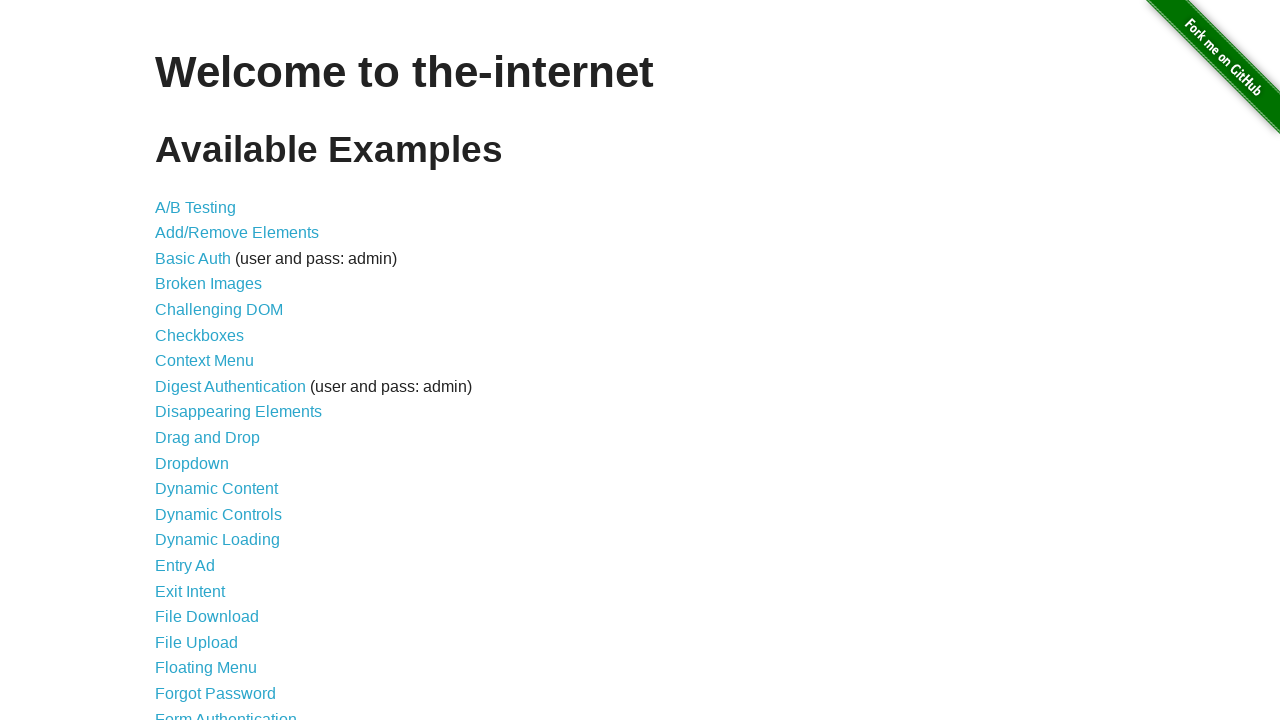

Clicked on the A/B Testing link at (196, 207) on xpath=//a[text()='A/B Testing']
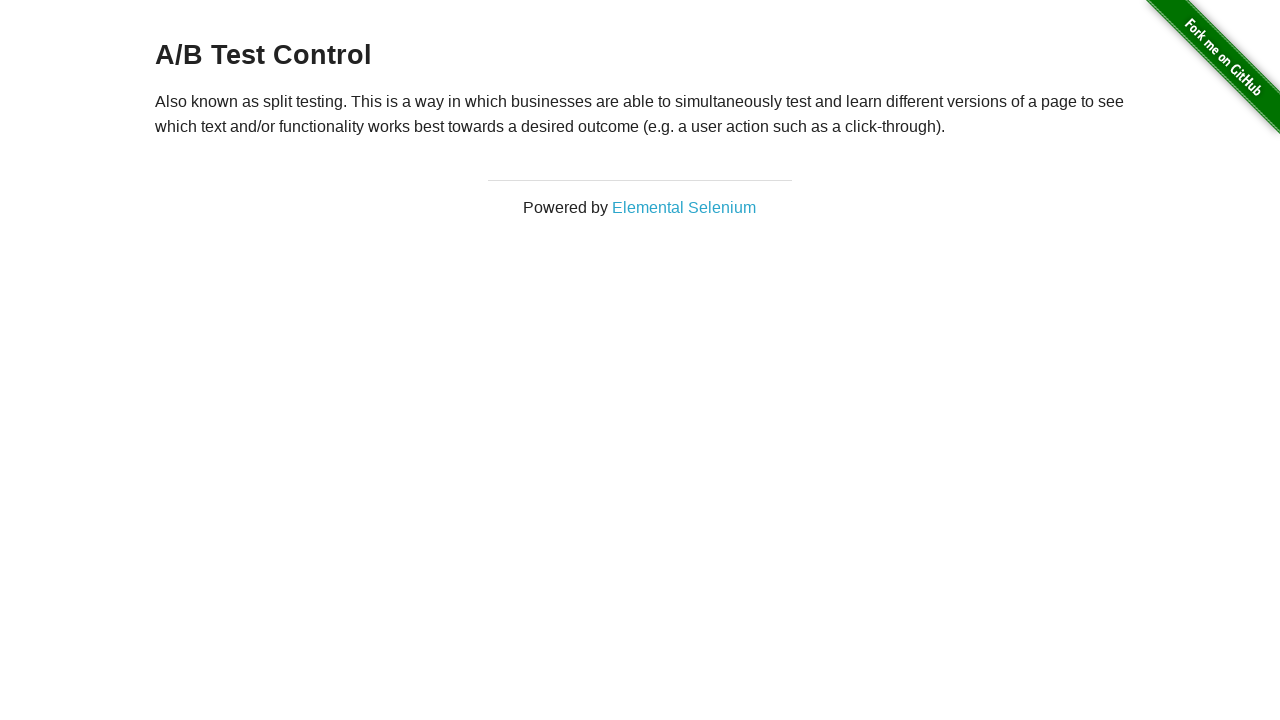

A/B Testing page loaded successfully
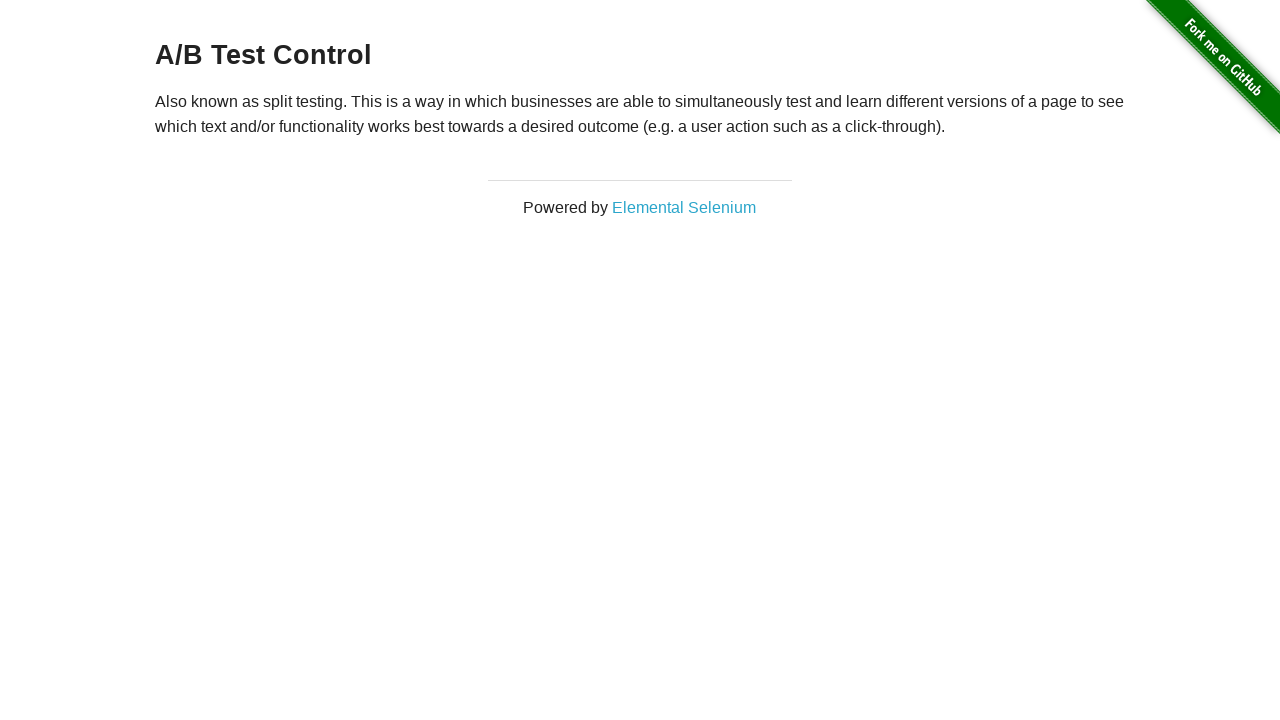

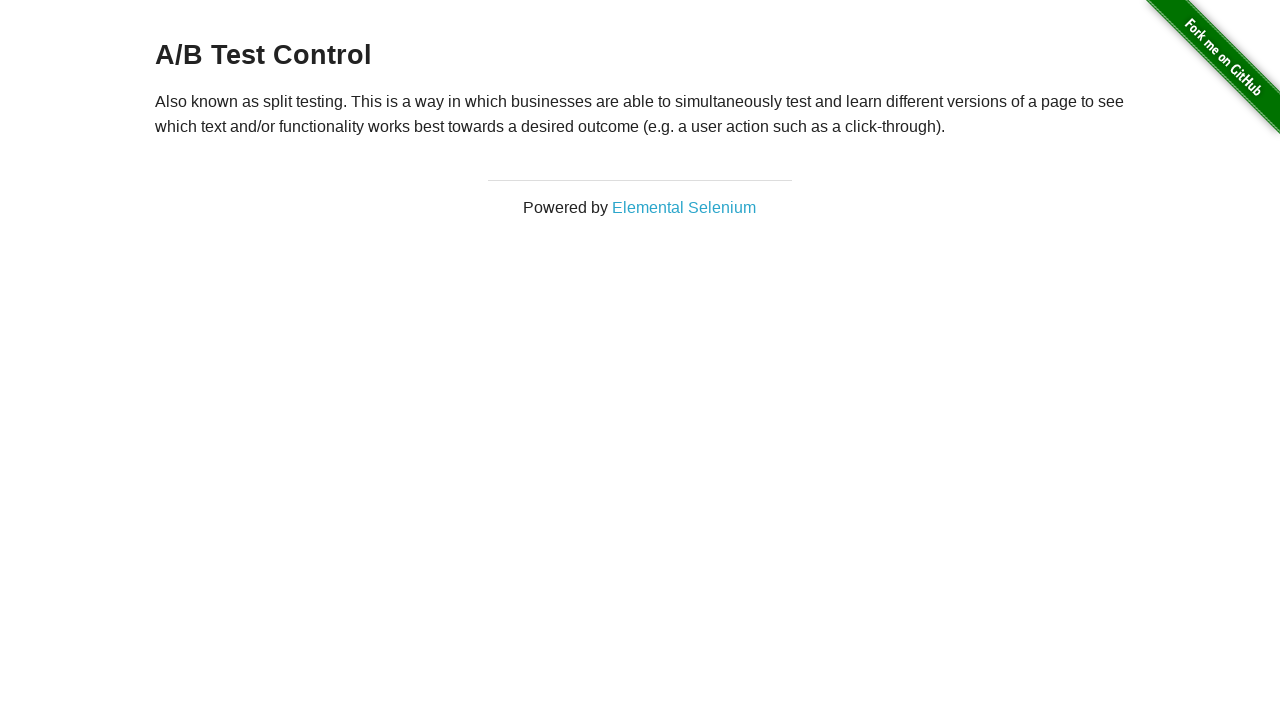